Tests React searchable dropdown by typing and selecting a country from the filtered options

Starting URL: https://react.semantic-ui.com/maximize/dropdown-example-search-selection/

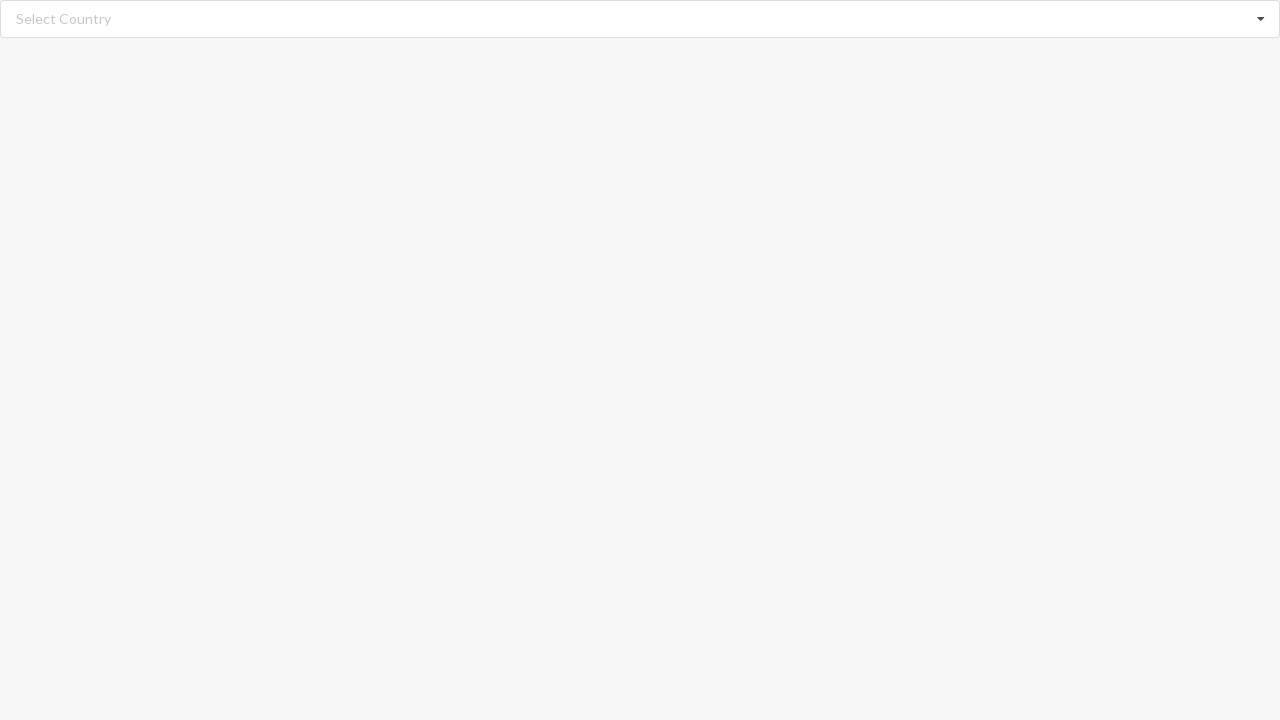

Cleared search input field on input.search
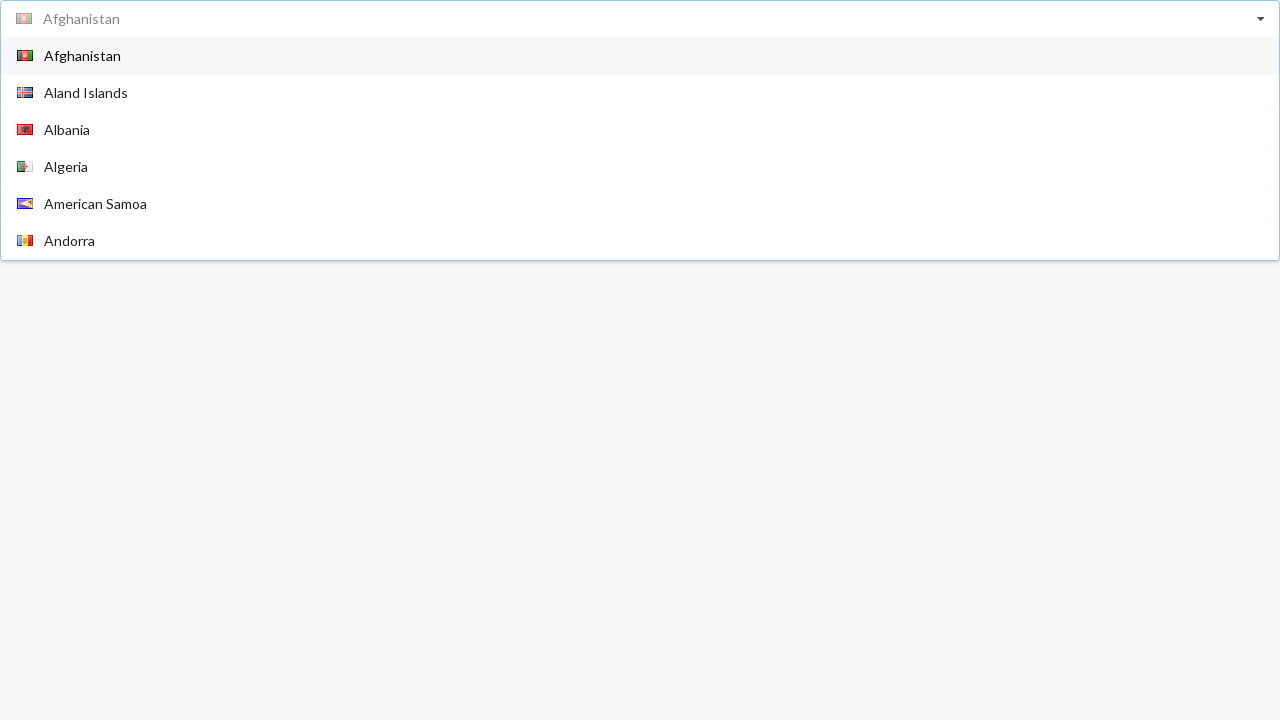

Typed 'Benin' into search input to filter dropdown options on input.search
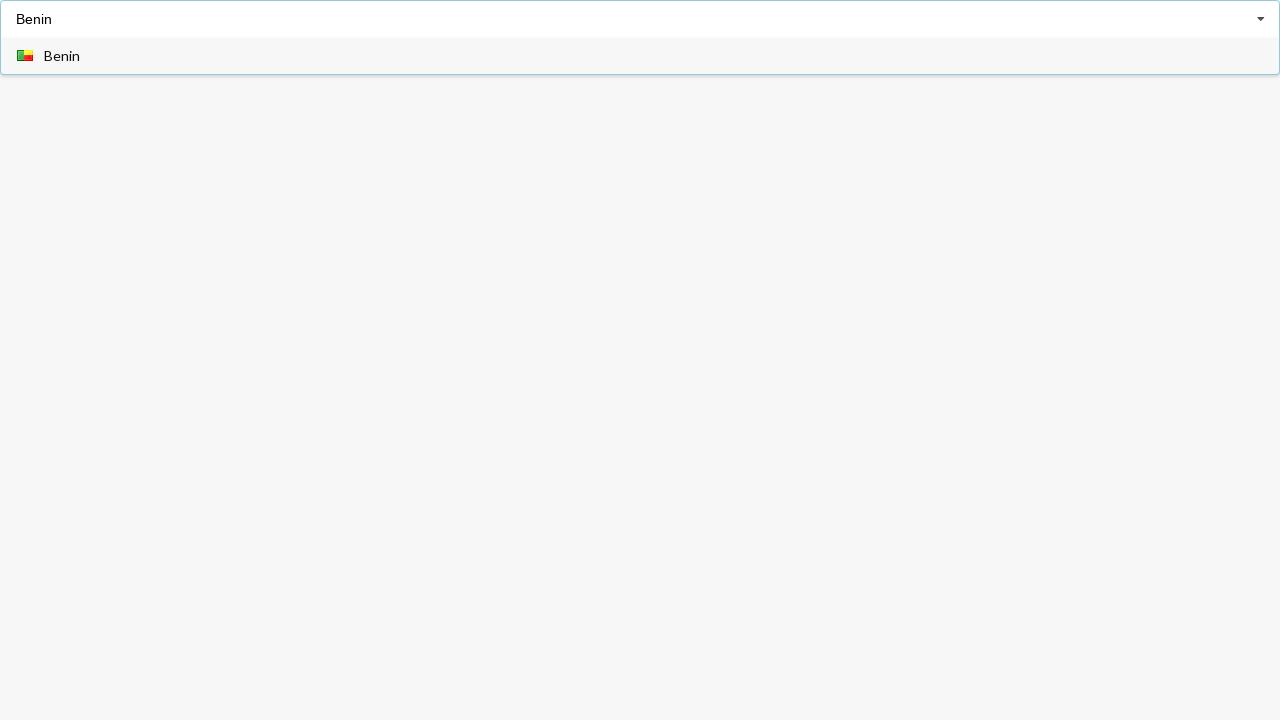

Waited for filtered dropdown options to appear
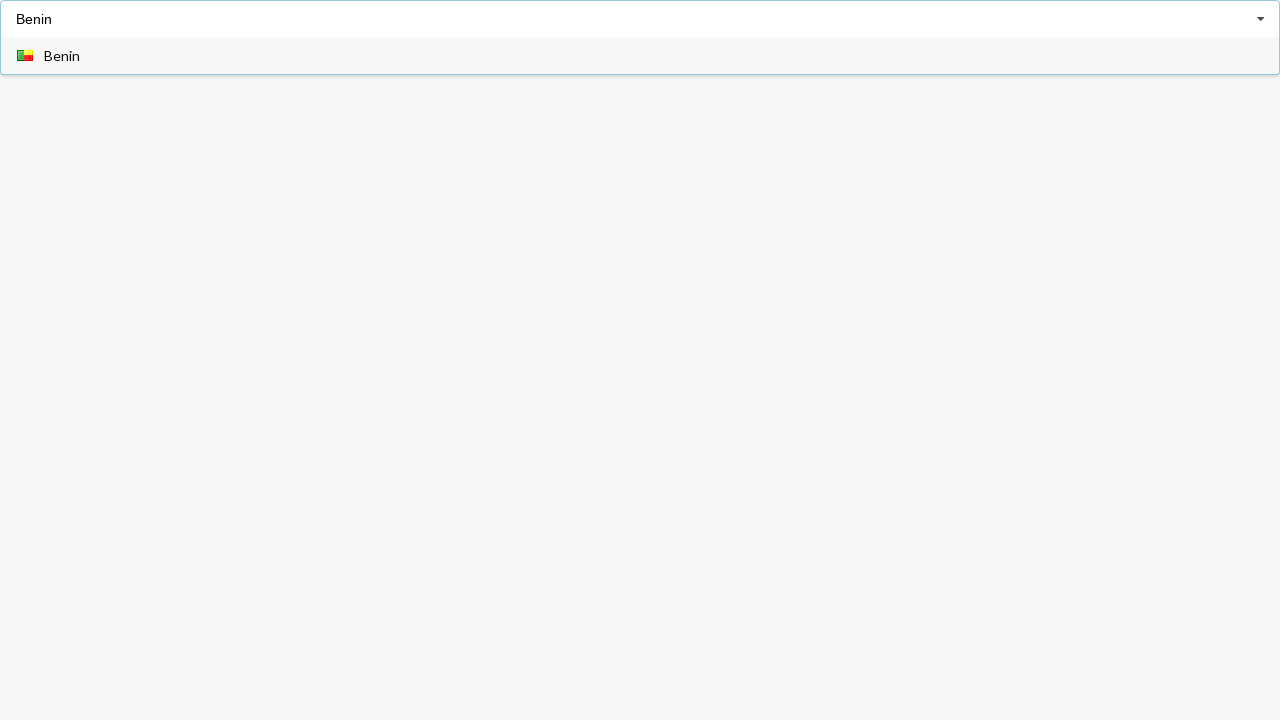

Retrieved all dropdown option elements
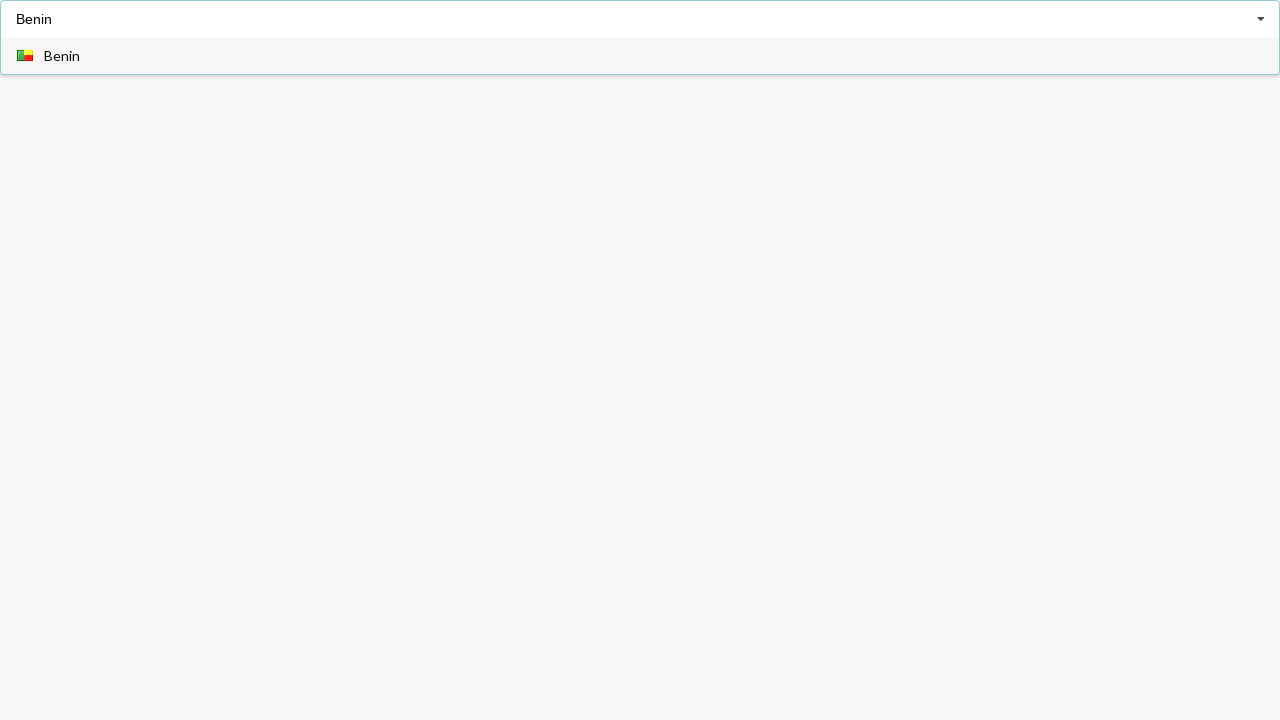

Selected 'Benin' from the filtered dropdown options
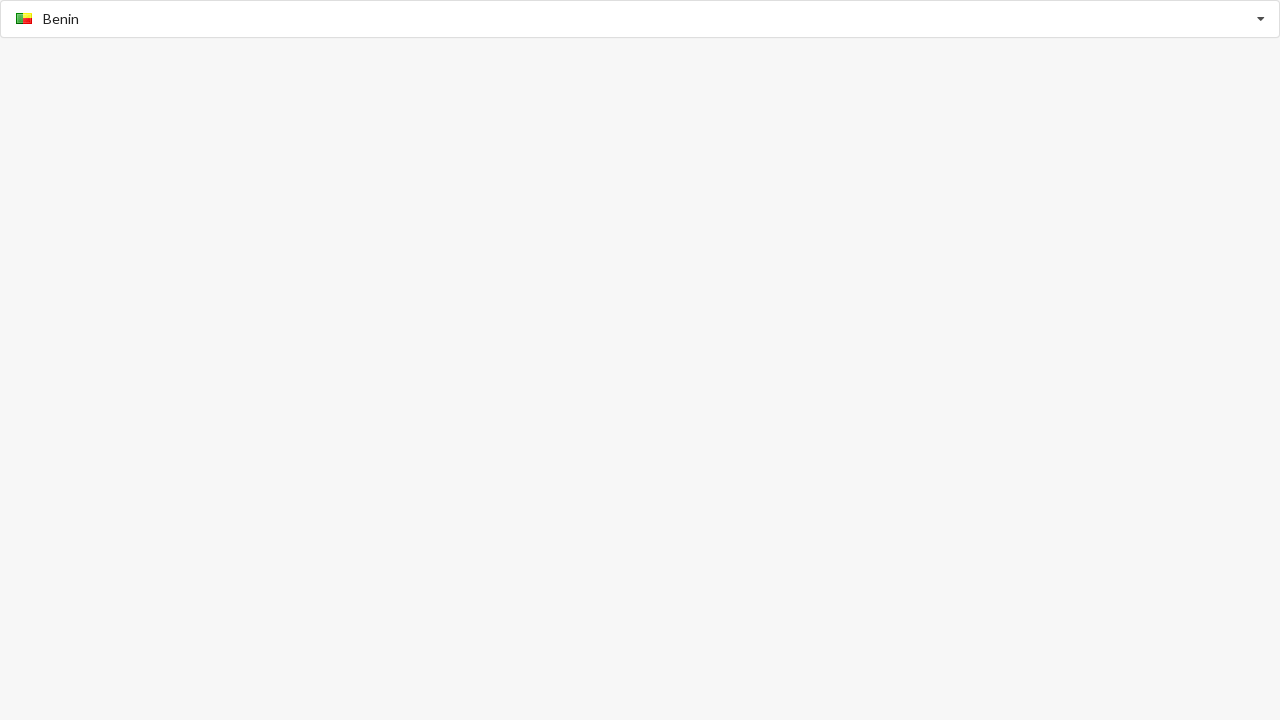

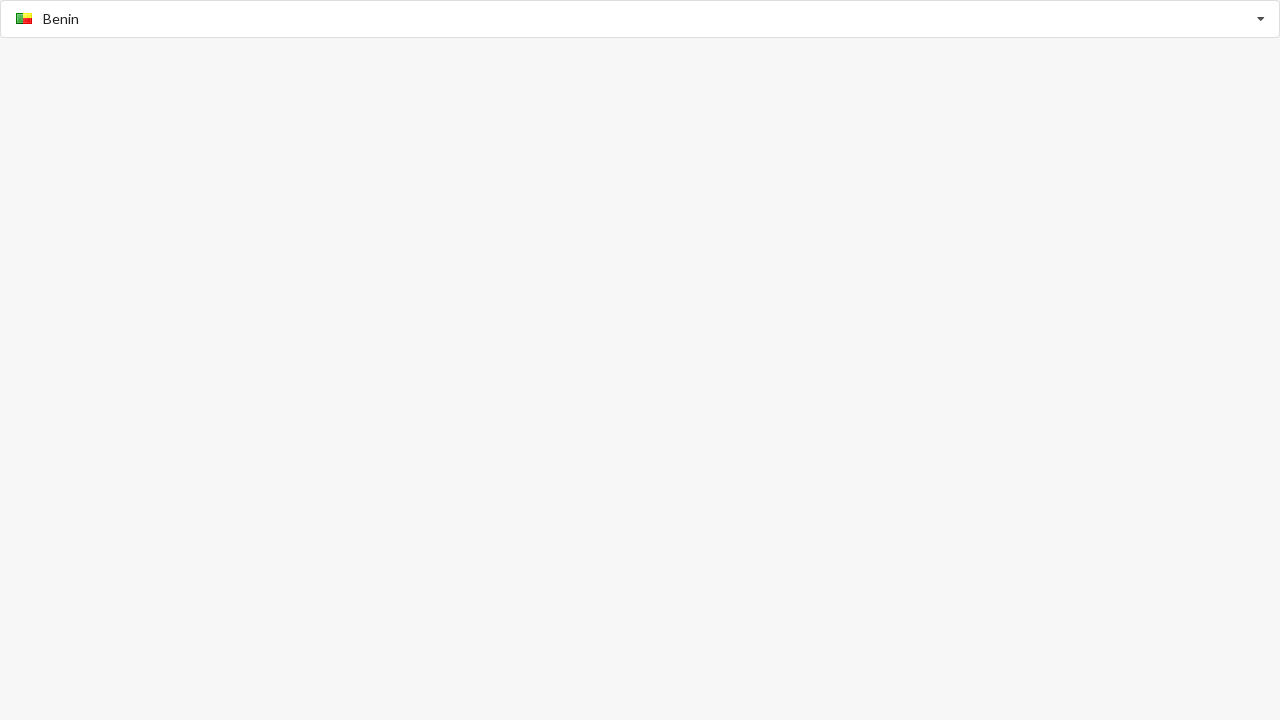